Adds a Samsung Galaxy S6 to cart, navigates to cart page, and verifies the total shows 360.

Starting URL: https://www.demoblaze.com/index.html

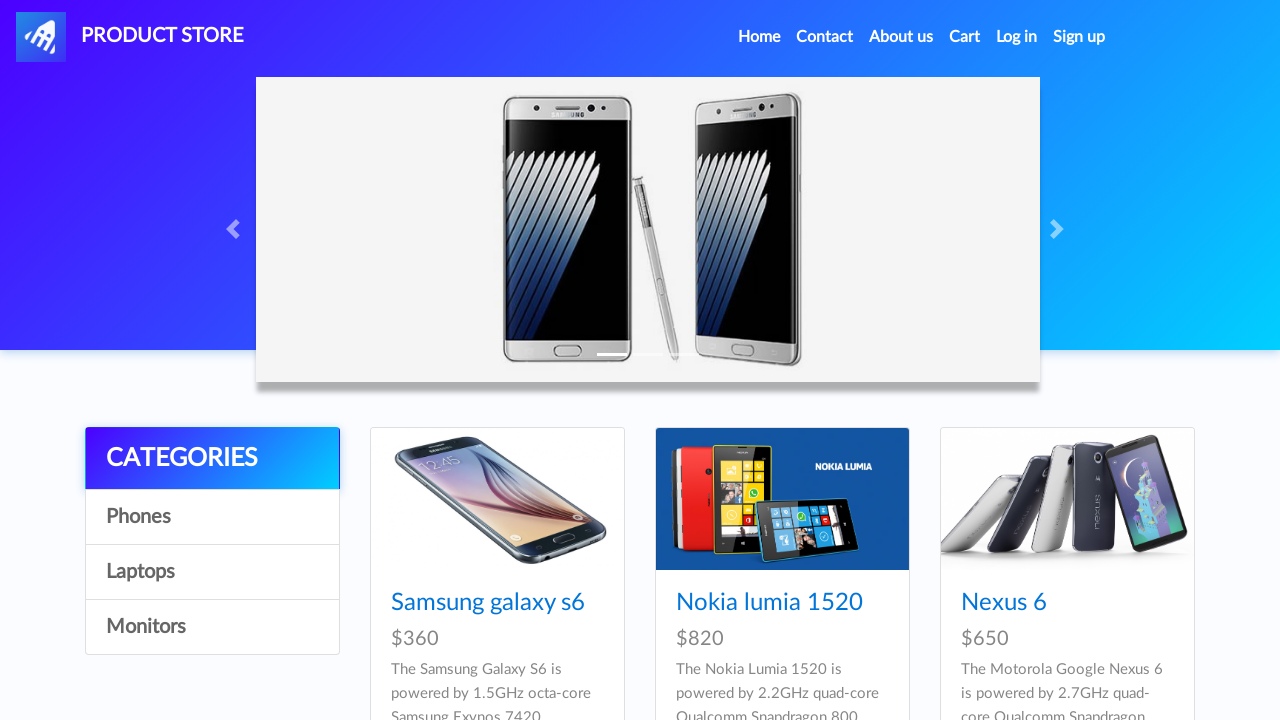

Clicked on Samsung Galaxy S6 product link at (488, 603) on xpath=//a[contains(text(),'Samsung galaxy s6')]
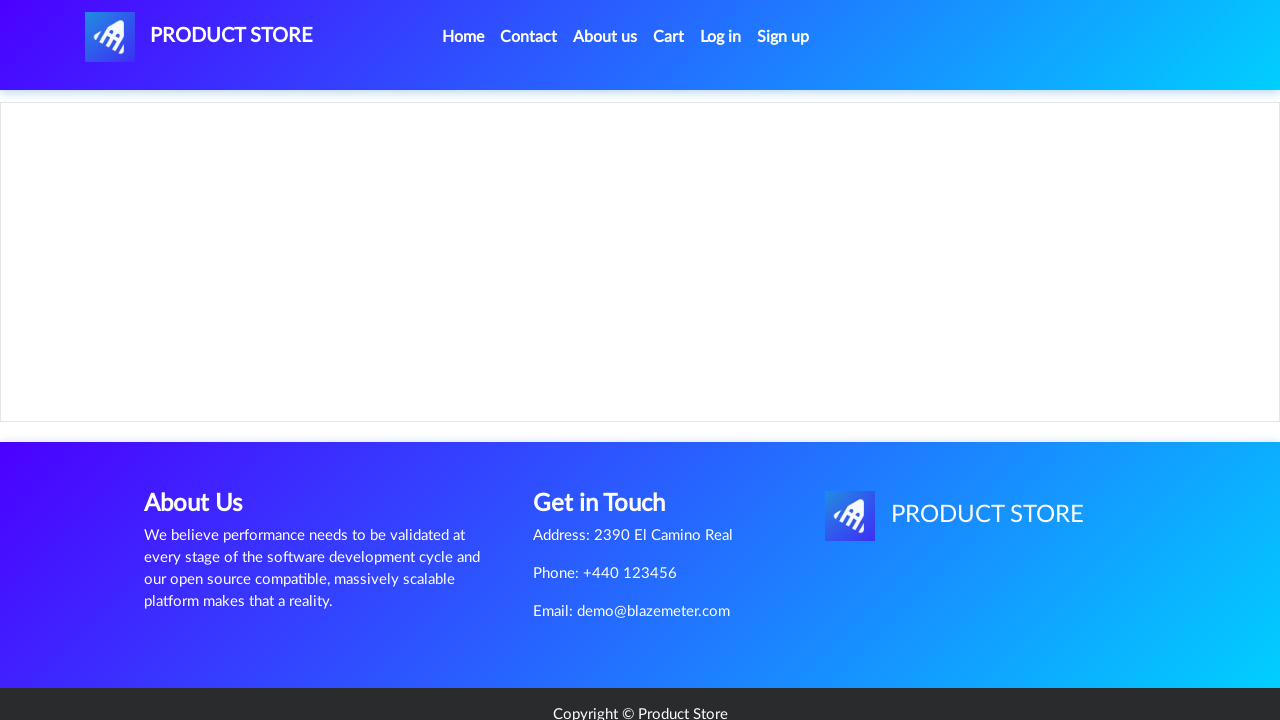

Waited for product page to load
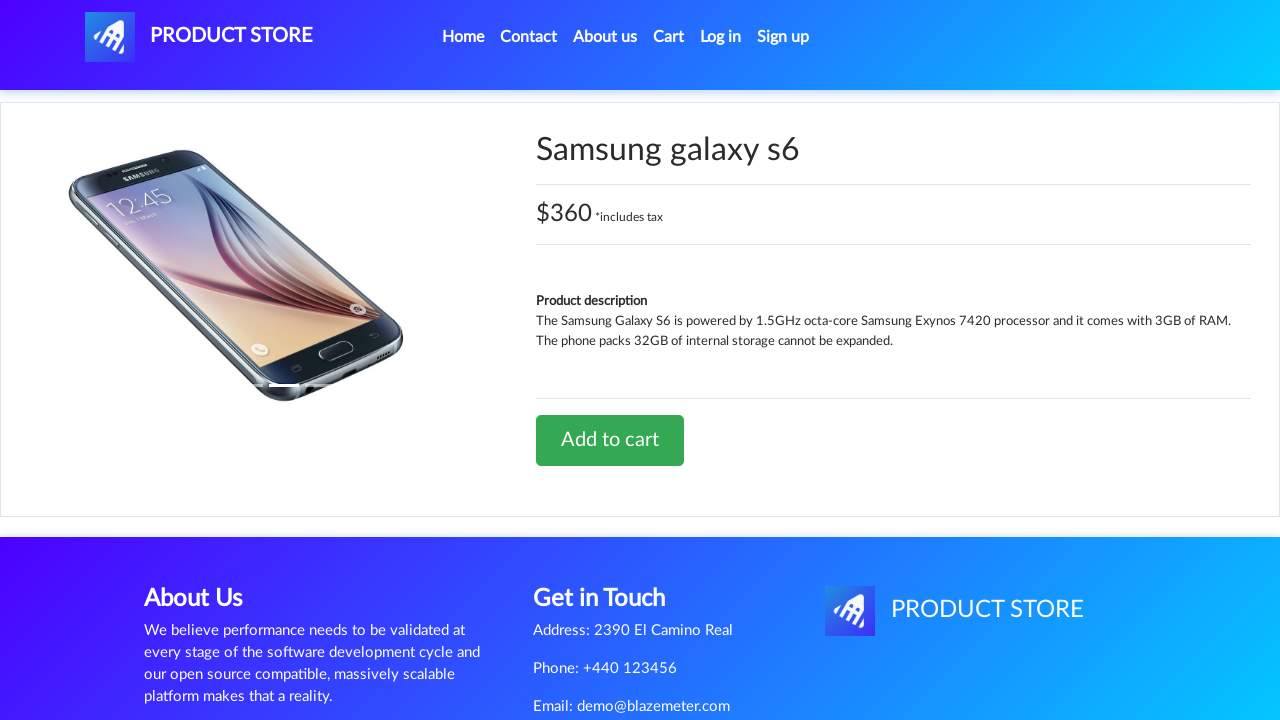

Clicked 'Add to cart' button at (610, 440) on xpath=//a[contains(text(),'Add to cart')]
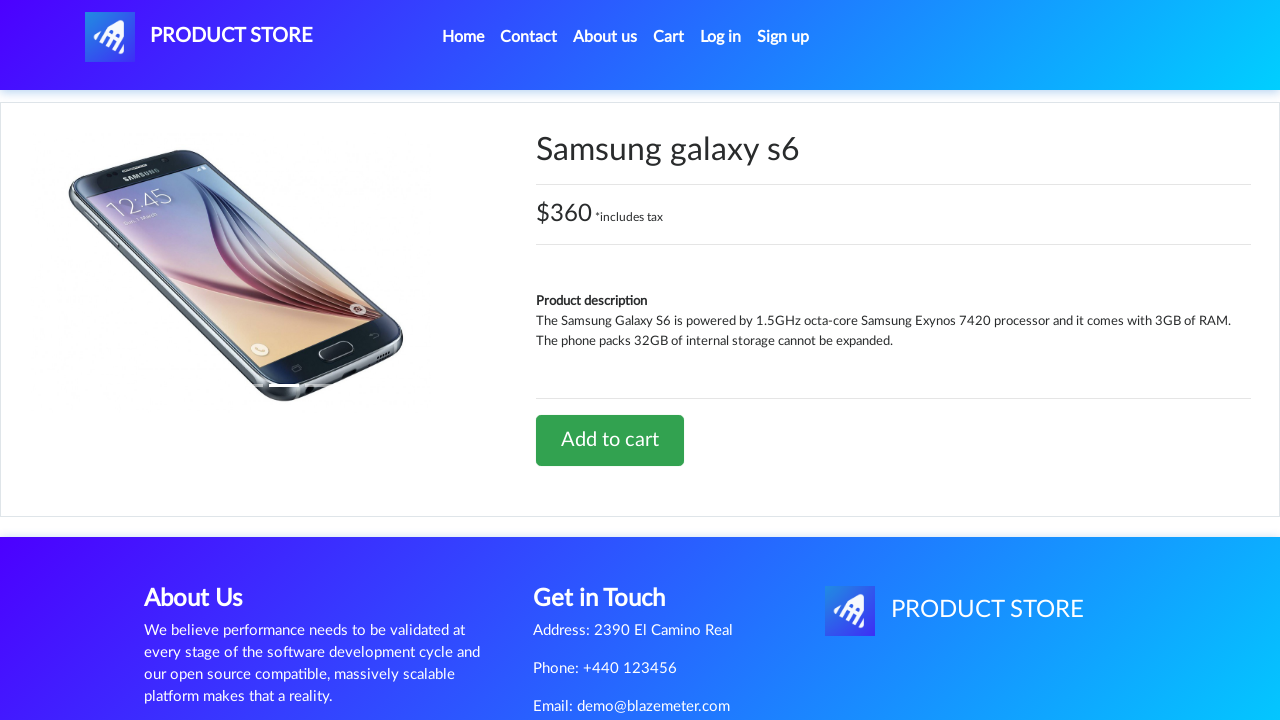

Handled confirmation dialog and waited for cart update
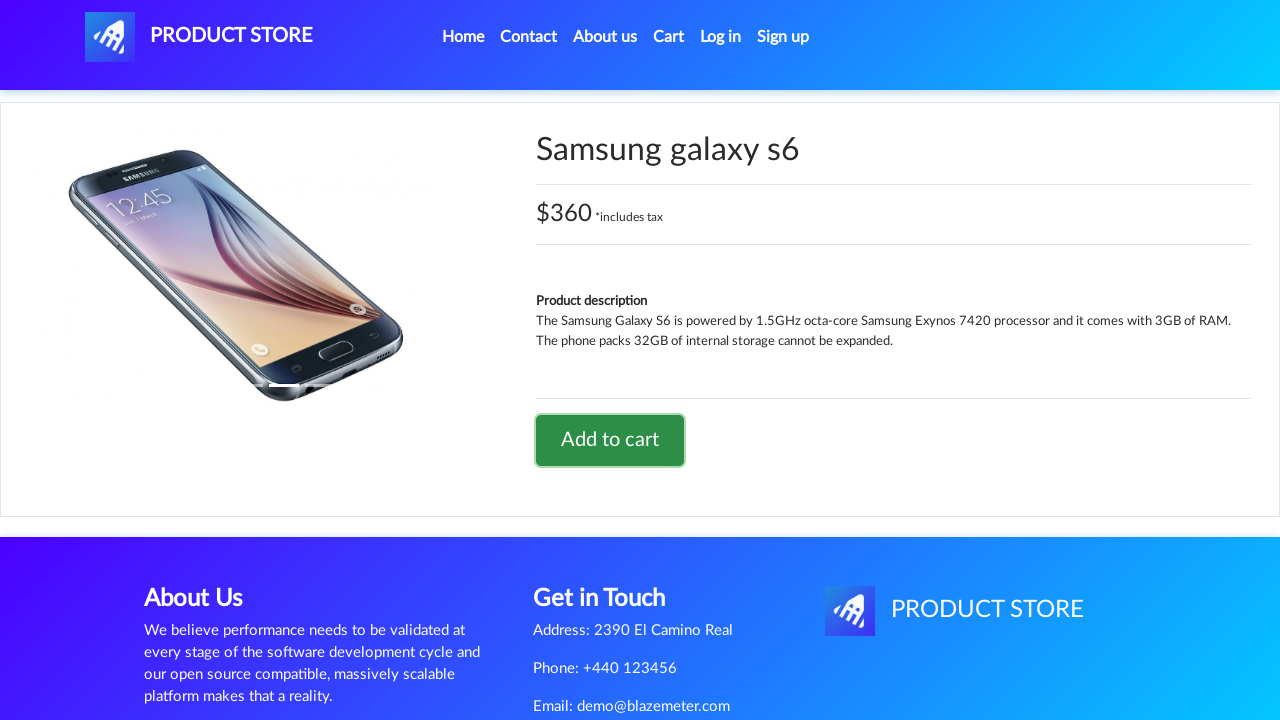

Navigated to home page
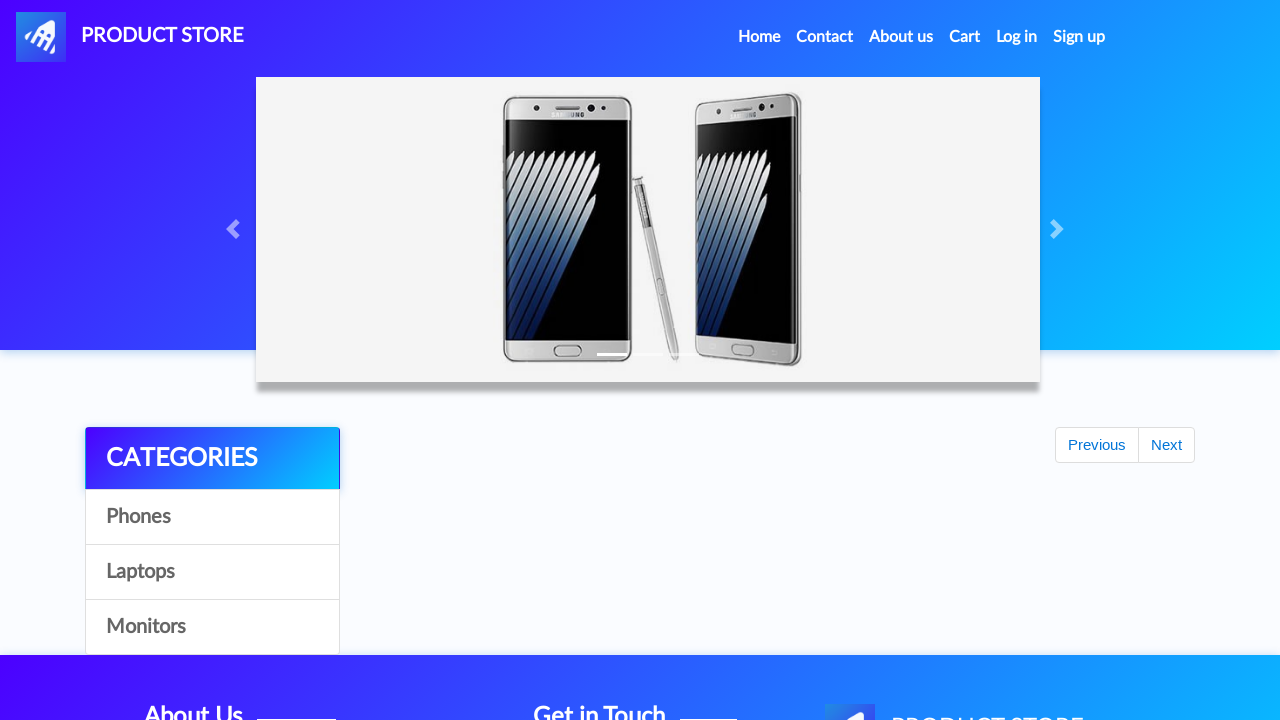

Waited for home page to fully load
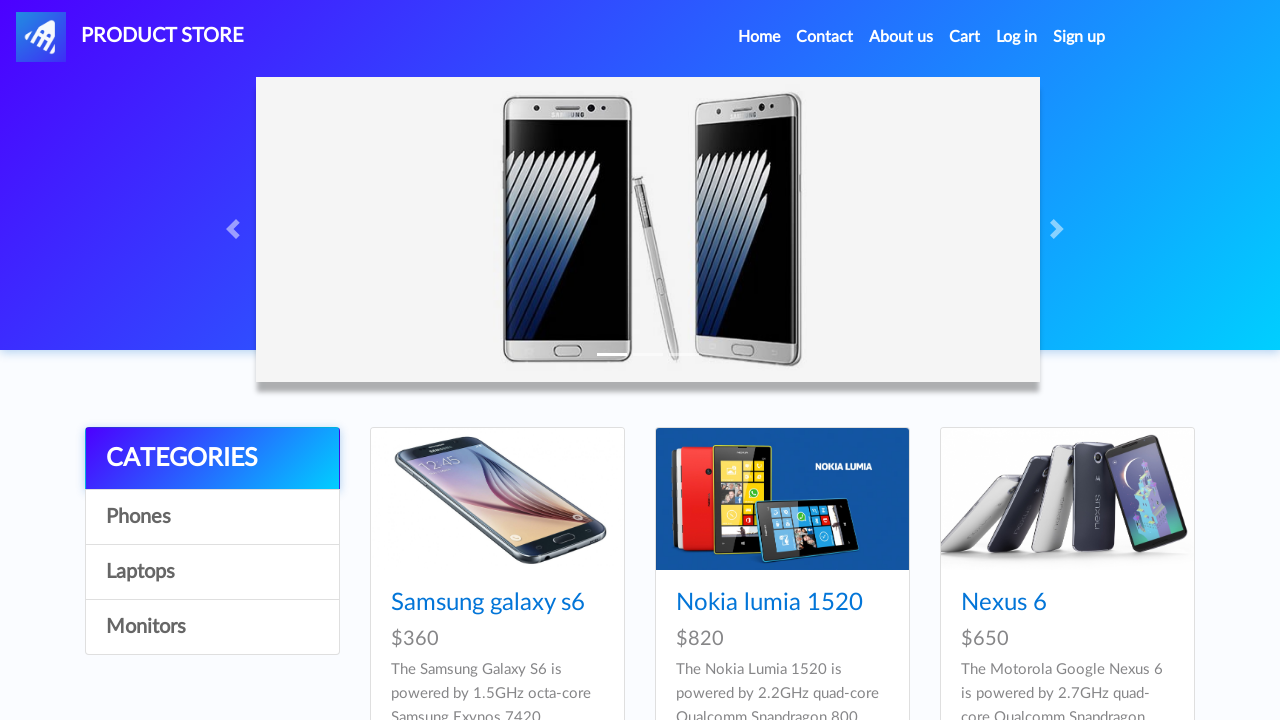

Clicked on Cart link at (965, 37) on xpath=//a[@id='cartur']
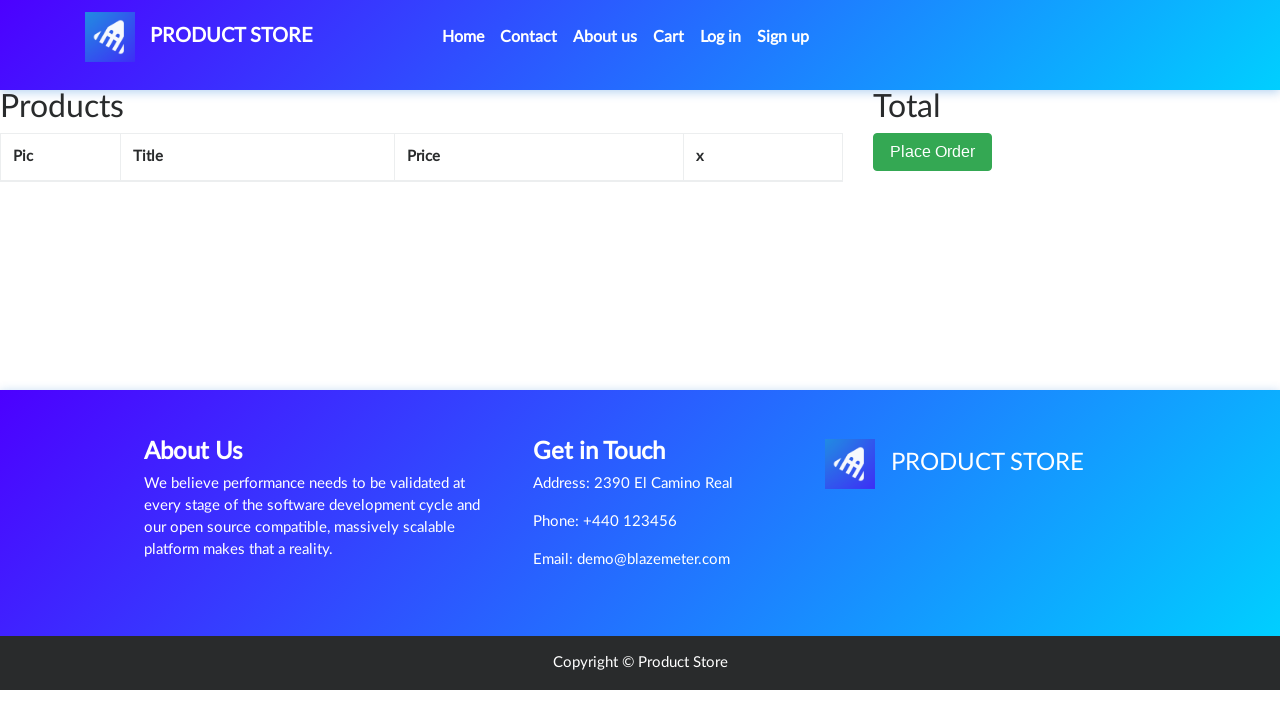

Waited for cart page to load
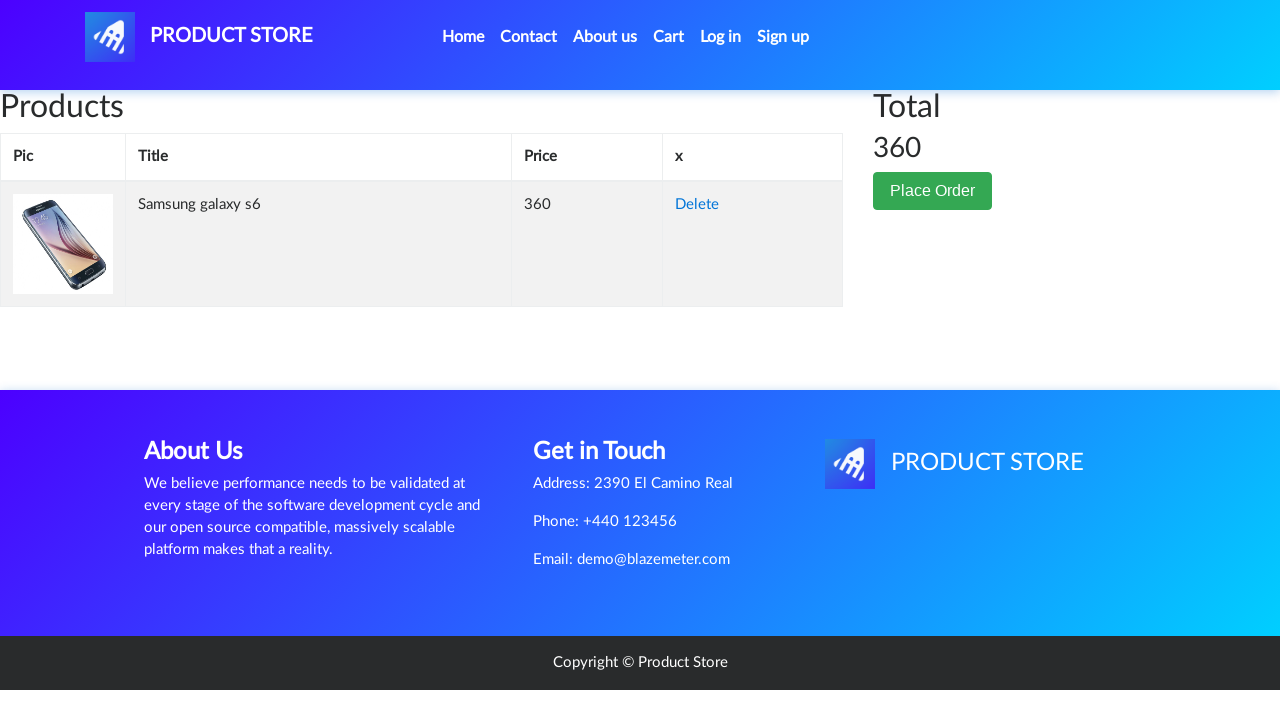

Verified total price element loaded on cart page
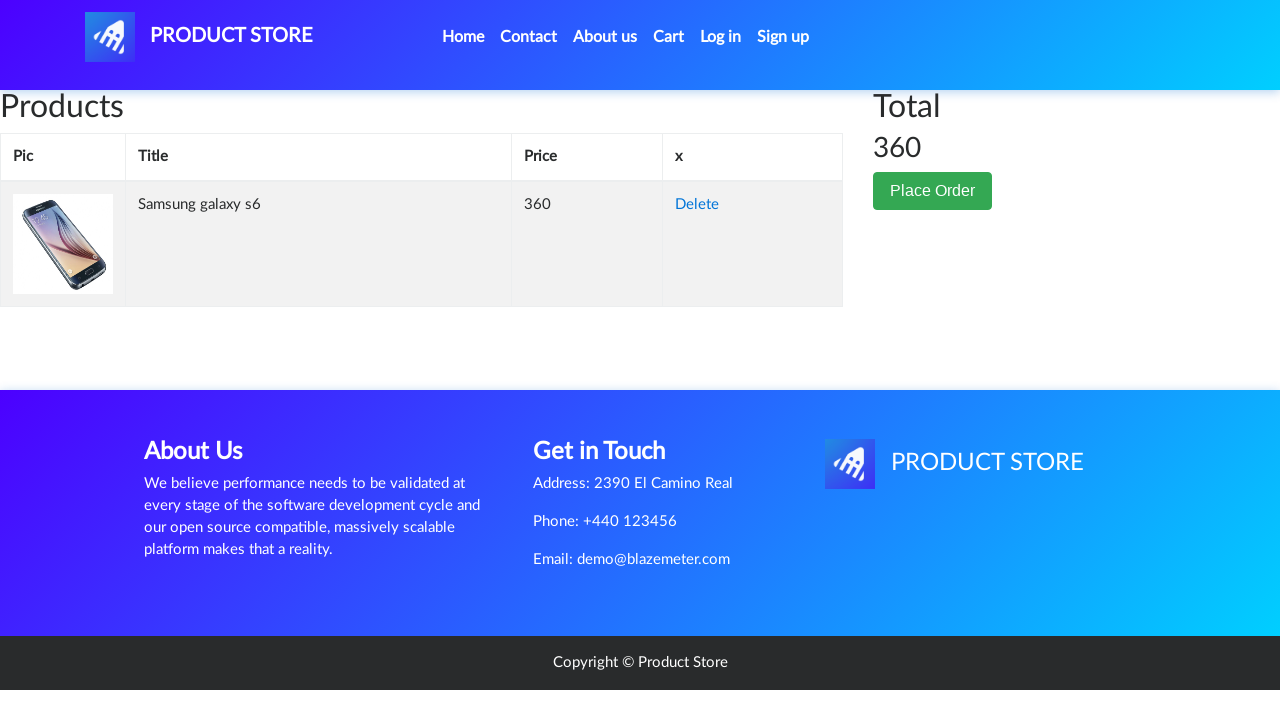

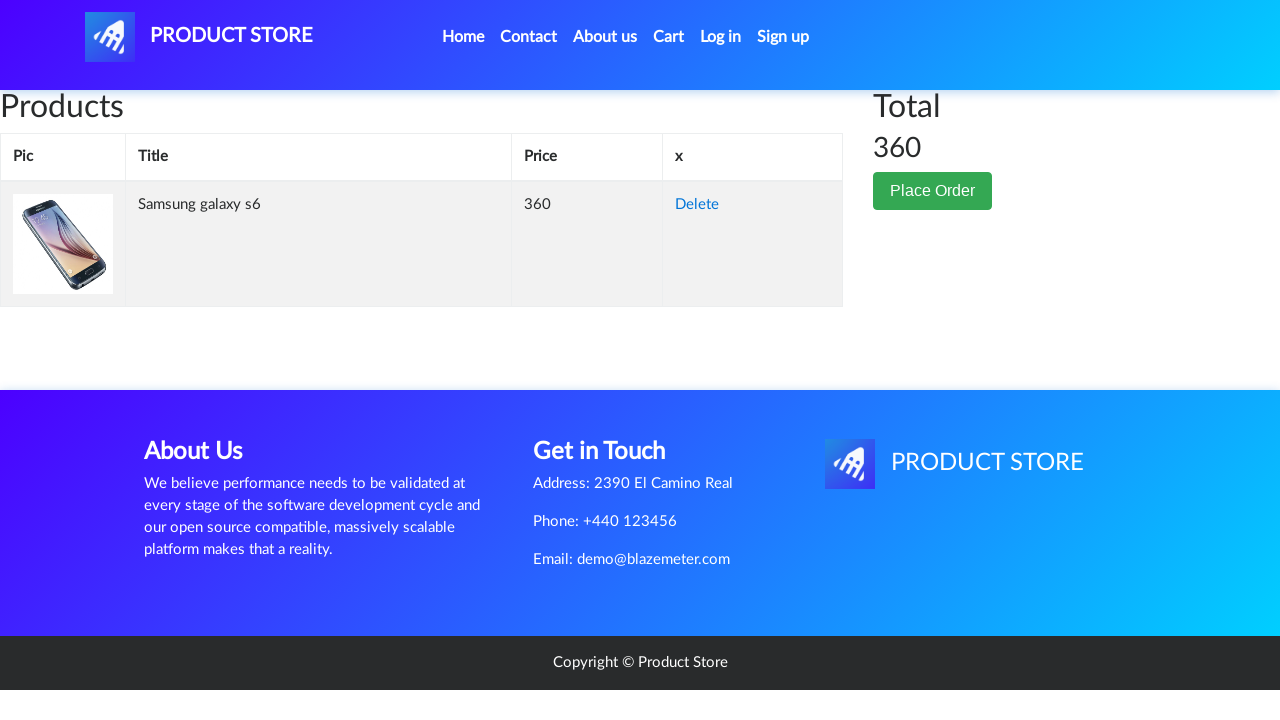